Tests a registration form by filling in first name, last name, and email fields, then submitting the form and verifying successful registration message

Starting URL: http://suninjuly.github.io/registration1.html

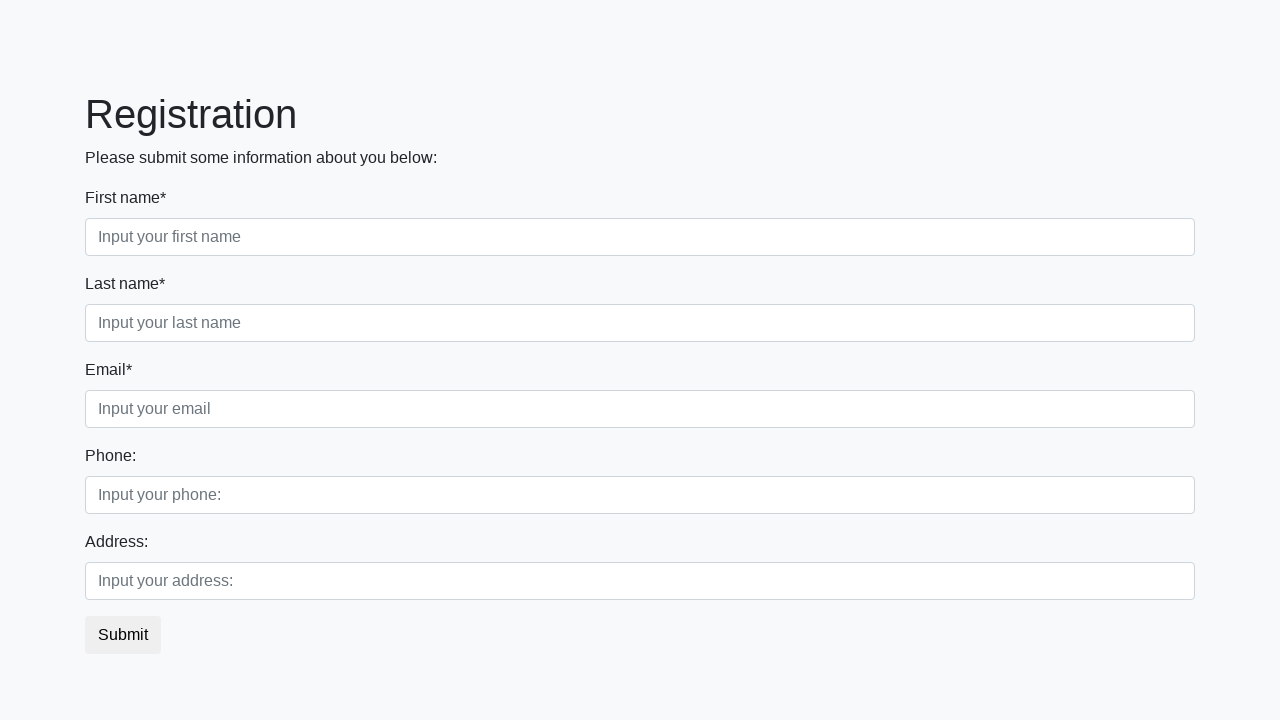

Filled first name field with 'Ivan' on [placeholder="Input your first name"]
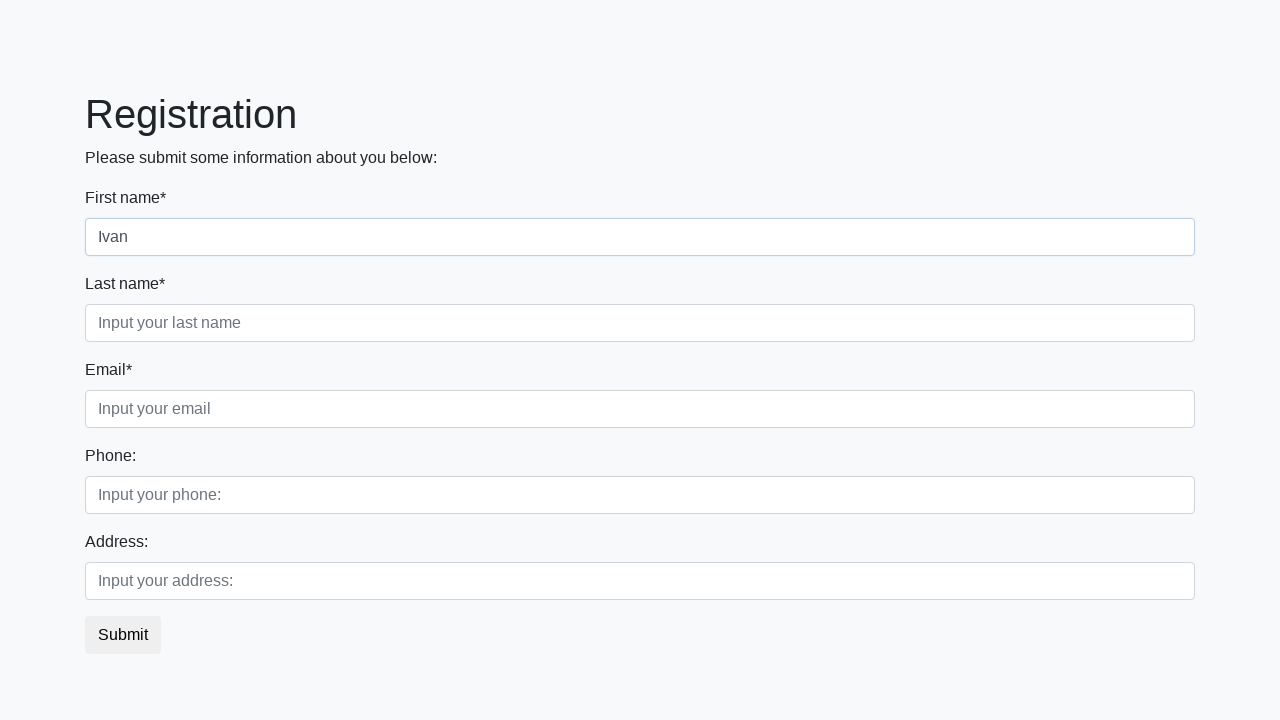

Filled last name field with 'Petrov' on [placeholder="Input your last name"]
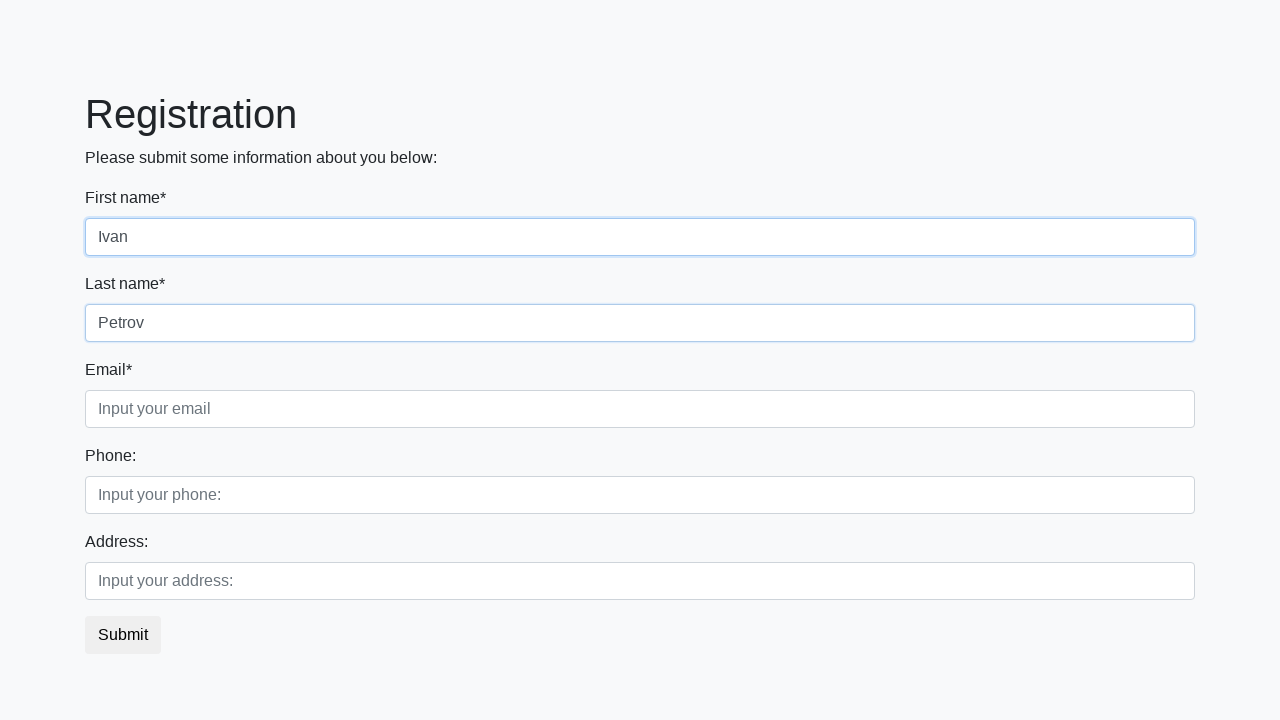

Filled email field with 'Smolensk@mail.mu' on [placeholder="Input your email"]
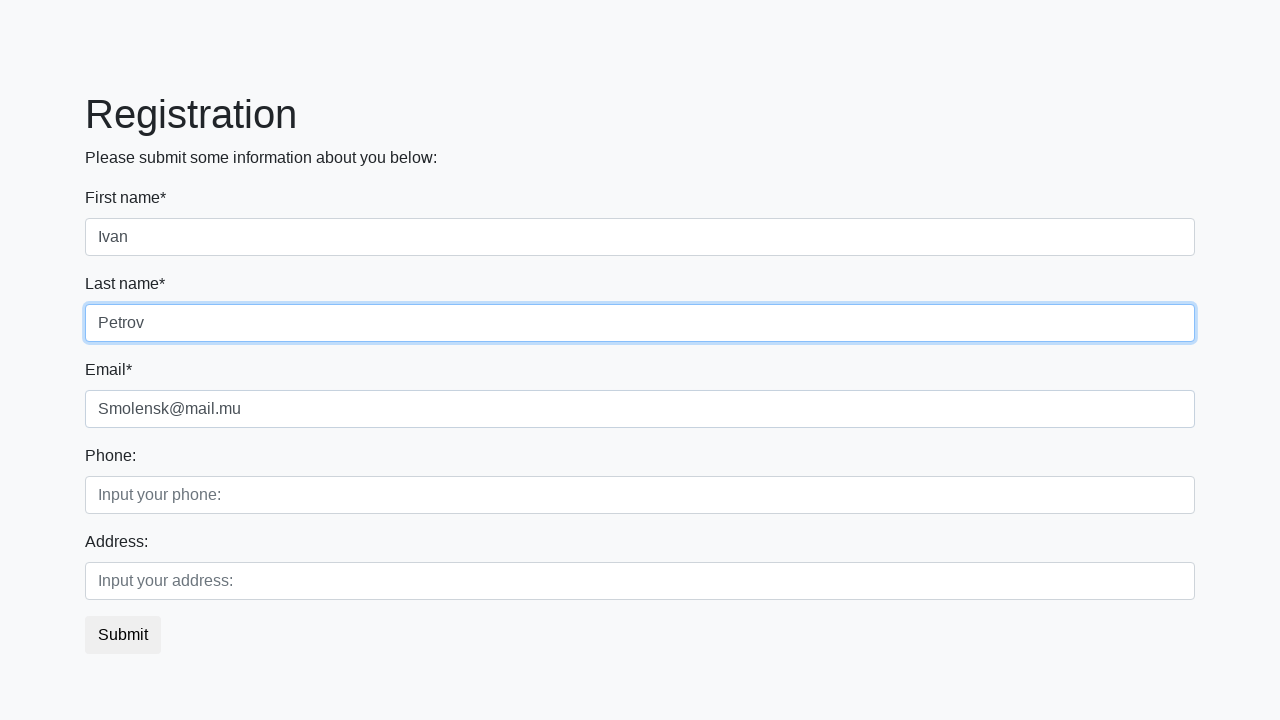

Clicked submit button to register at (123, 635) on [type="submit"]
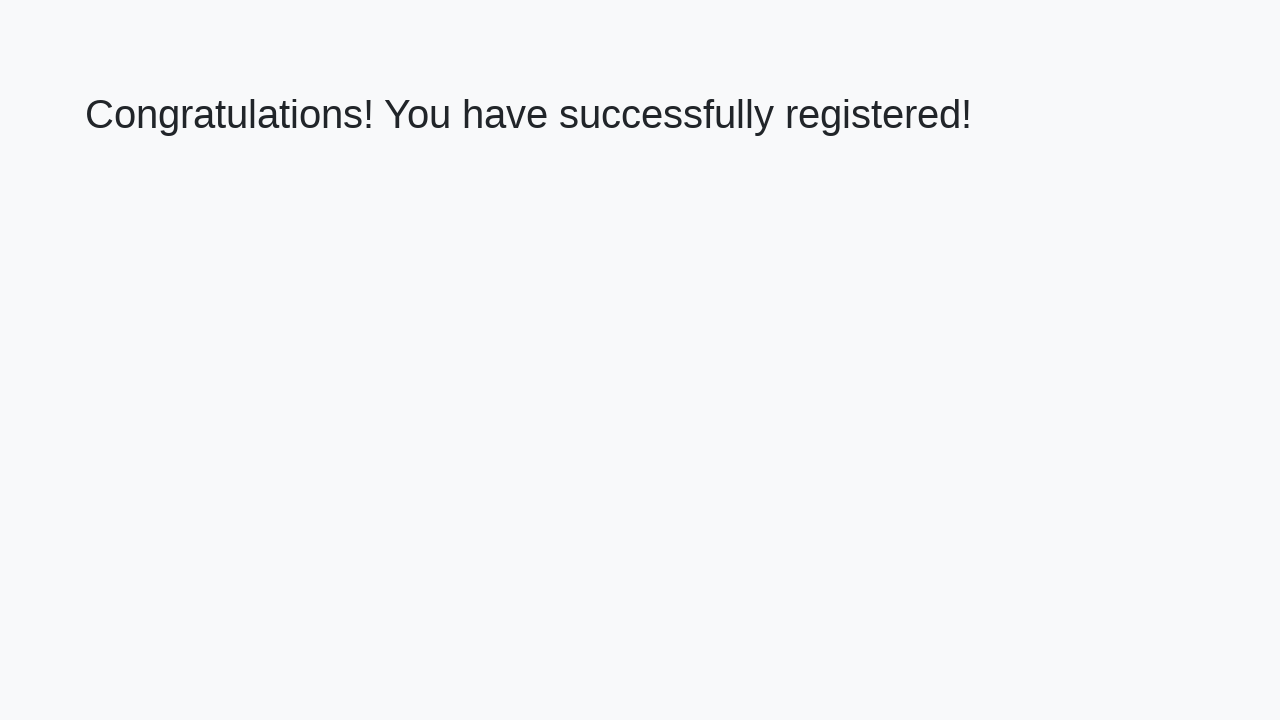

Success message element loaded
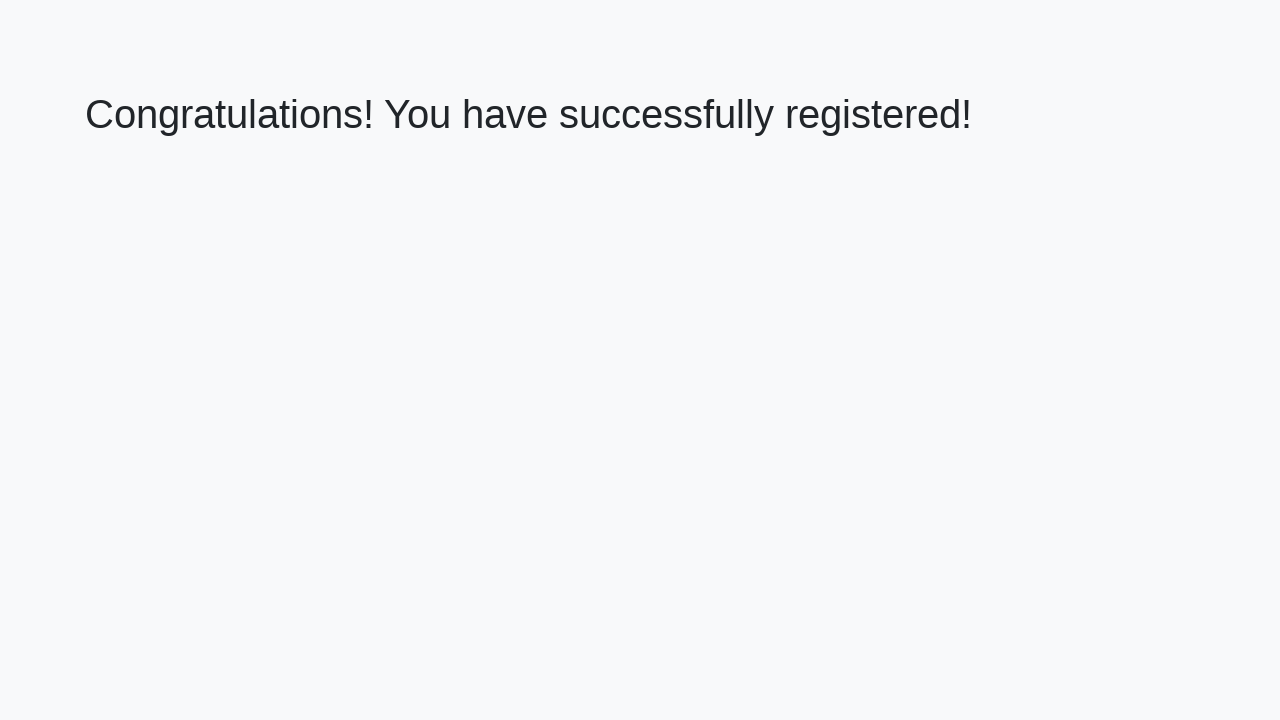

Retrieved success message text: 'Congratulations! You have successfully registered!'
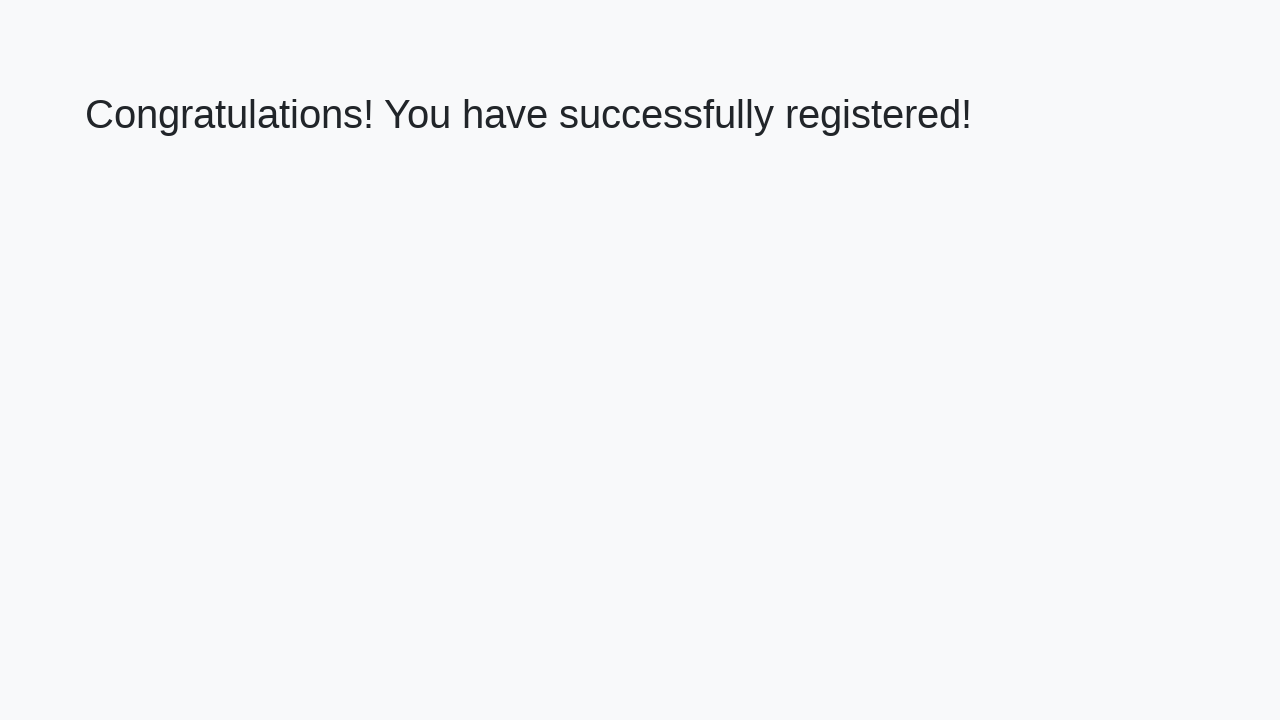

Verified successful registration message
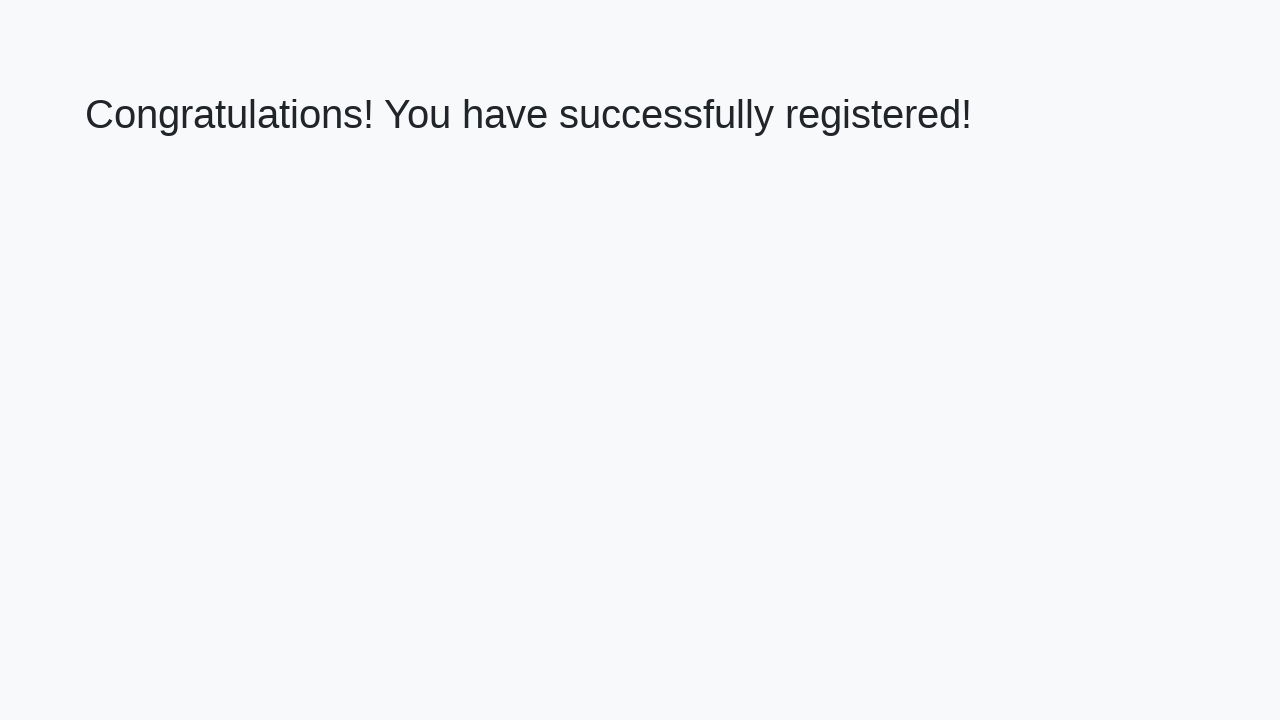

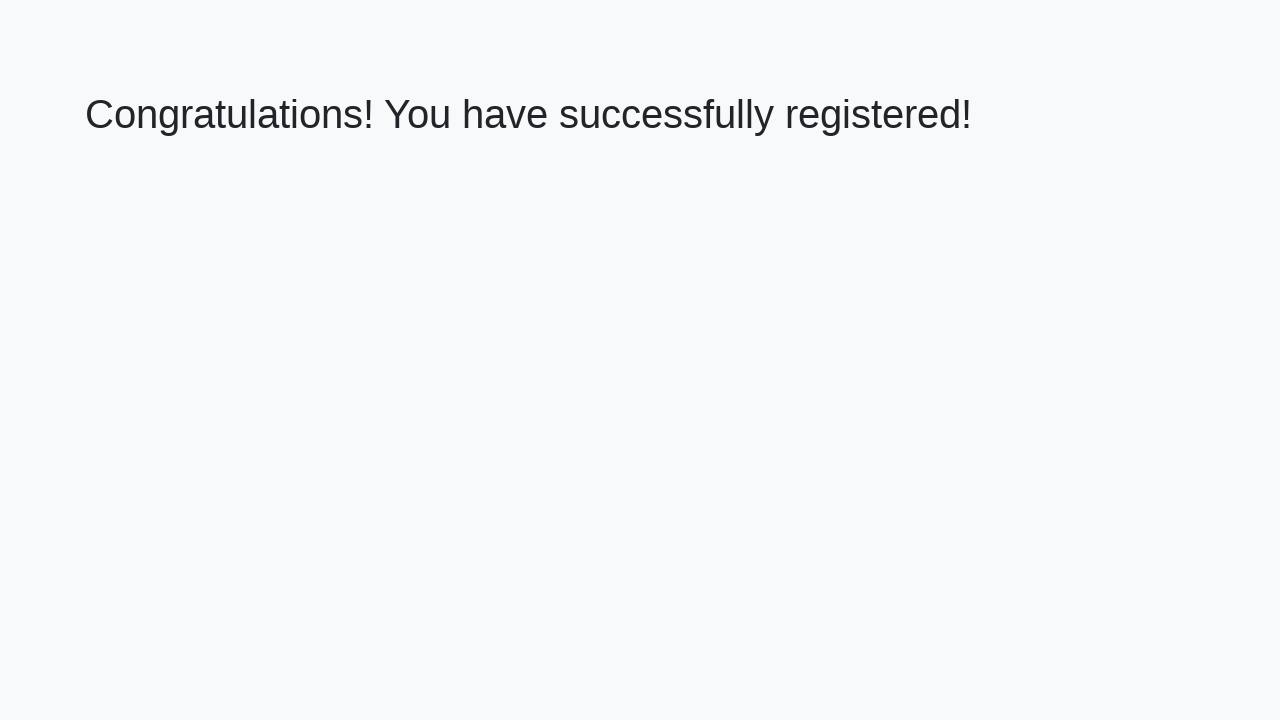